Tests range slider functionality by dragging the slider element using mouse actions to change its value.

Starting URL: https://www.selenium.dev/selenium/web/web-form.html

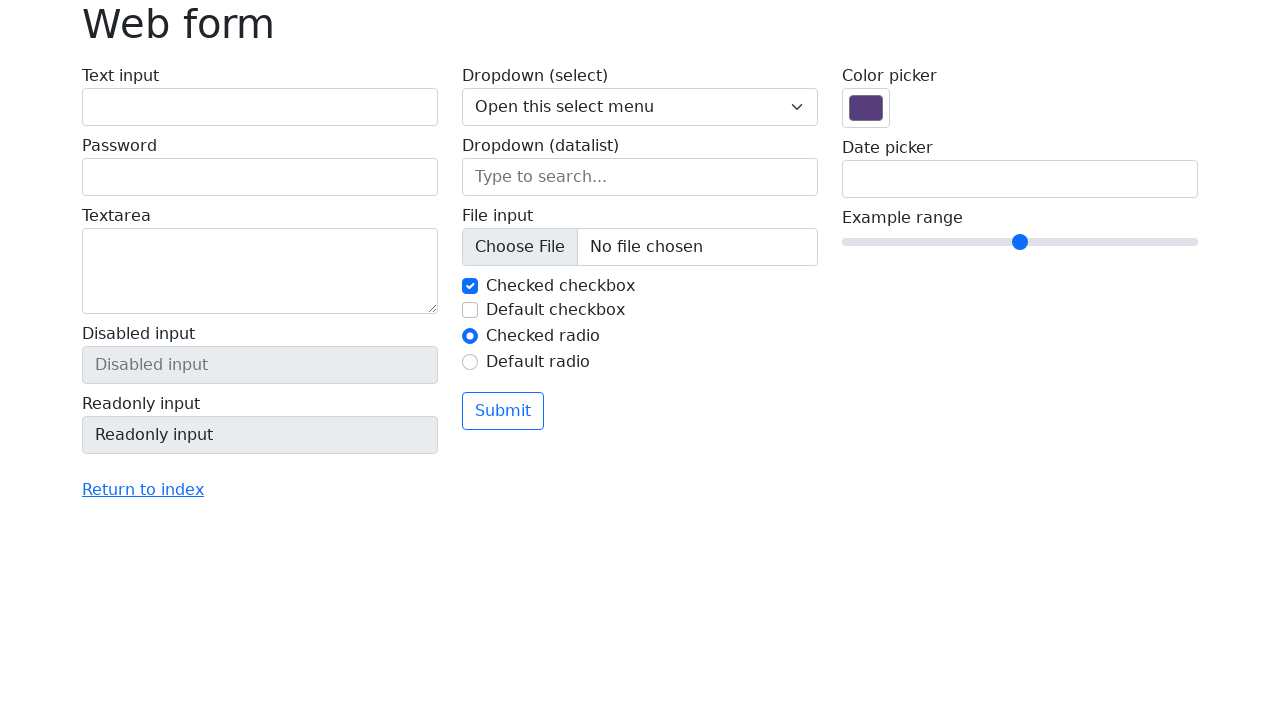

Located range slider element by name 'my-range'
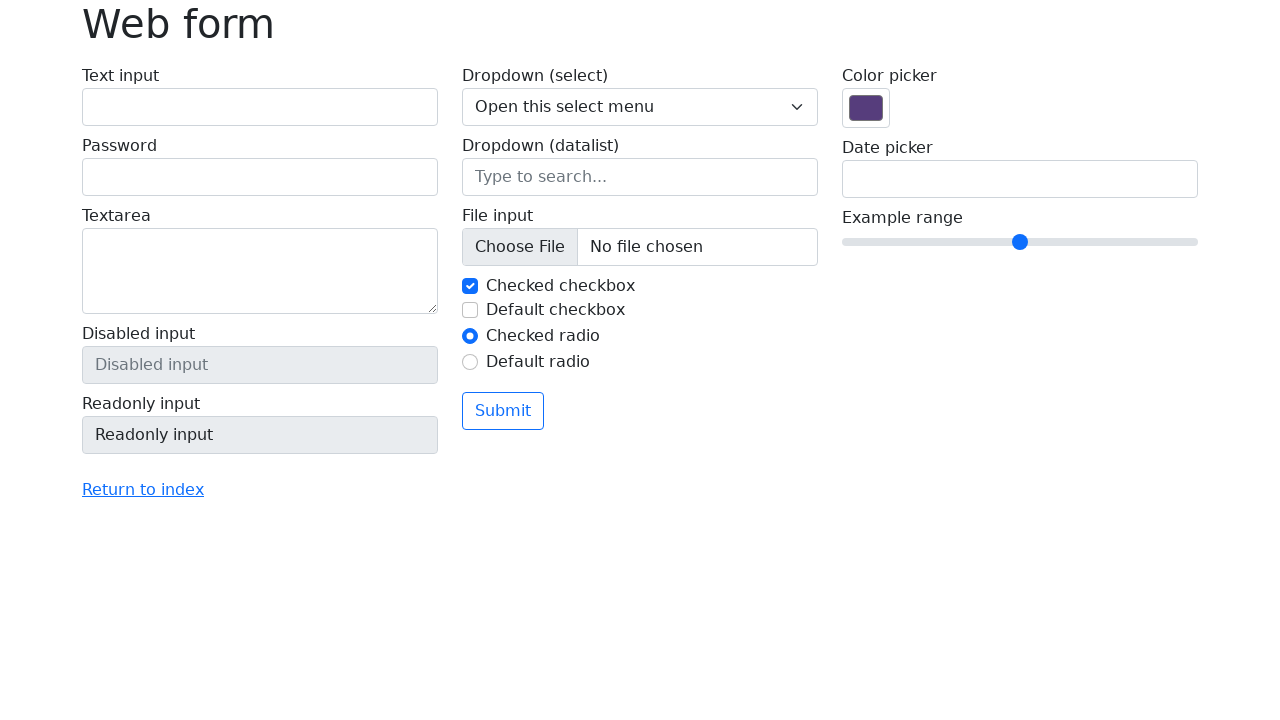

Retrieved bounding box of range slider
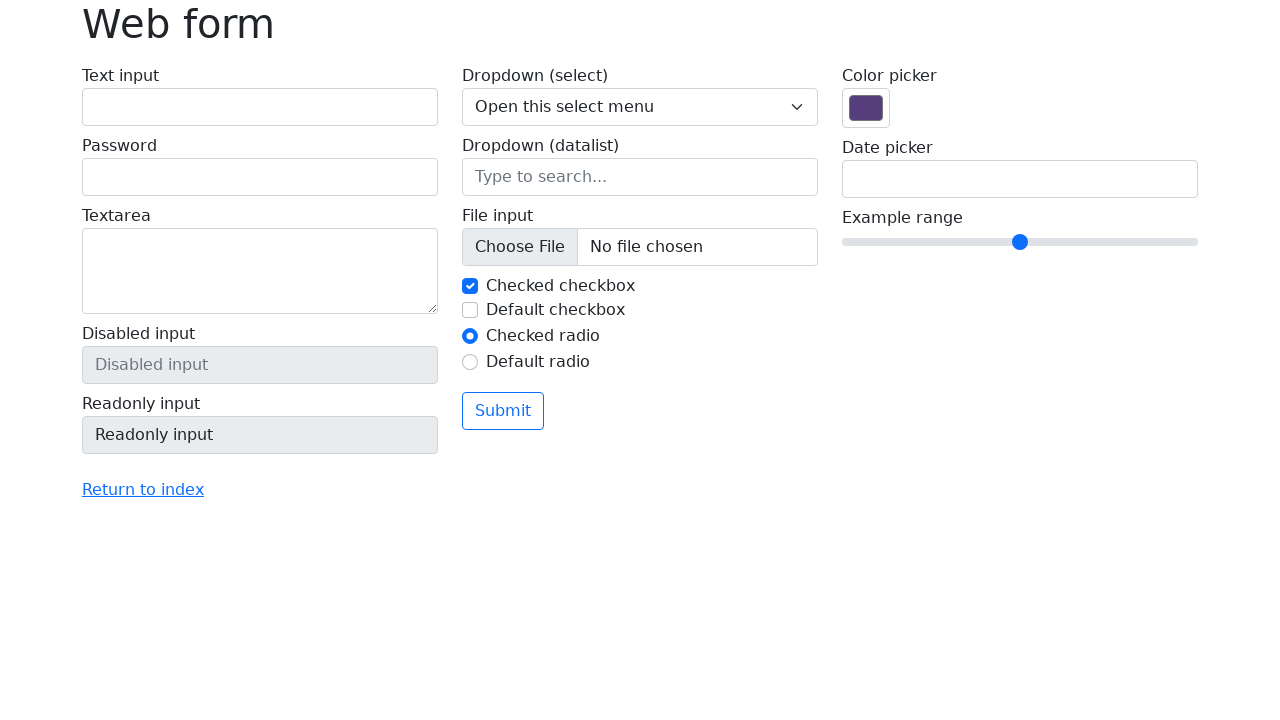

Moved mouse to center of range slider at (1020, 242)
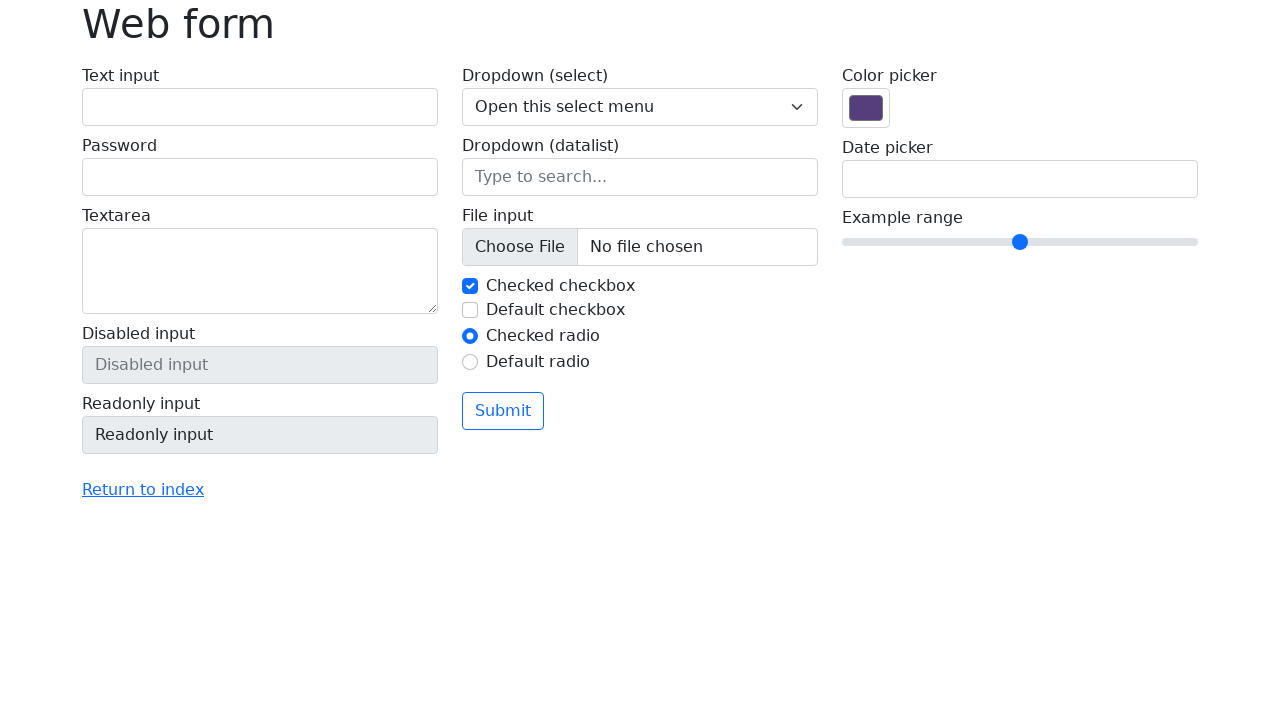

Pressed mouse button down on slider at (1020, 242)
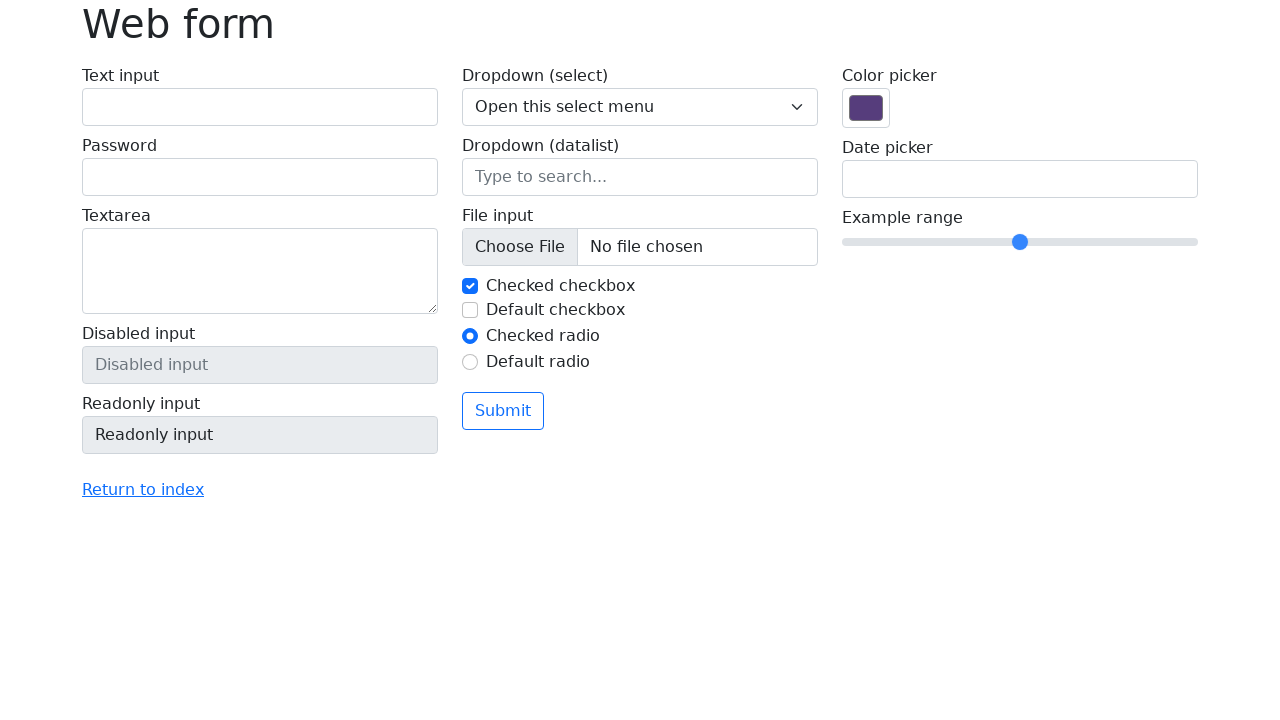

Dragged mouse 50 pixels to the right at (1070, 242)
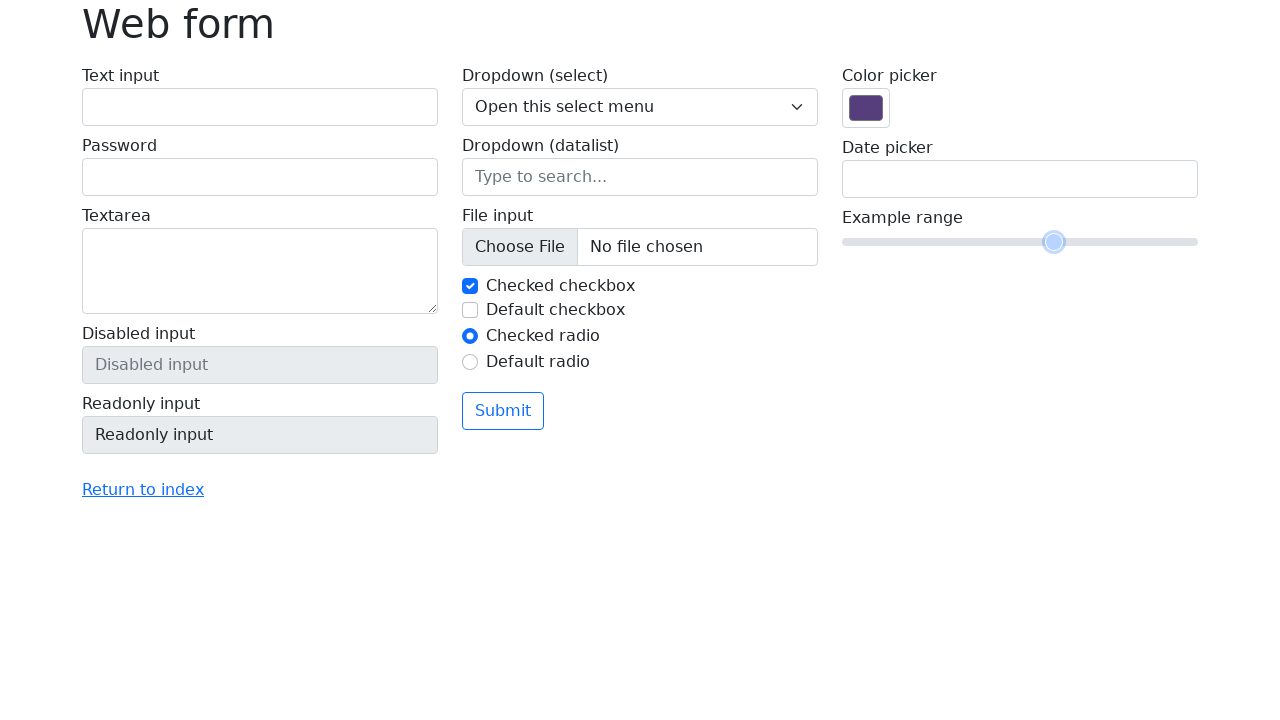

Released mouse button to complete slider drag at (1070, 242)
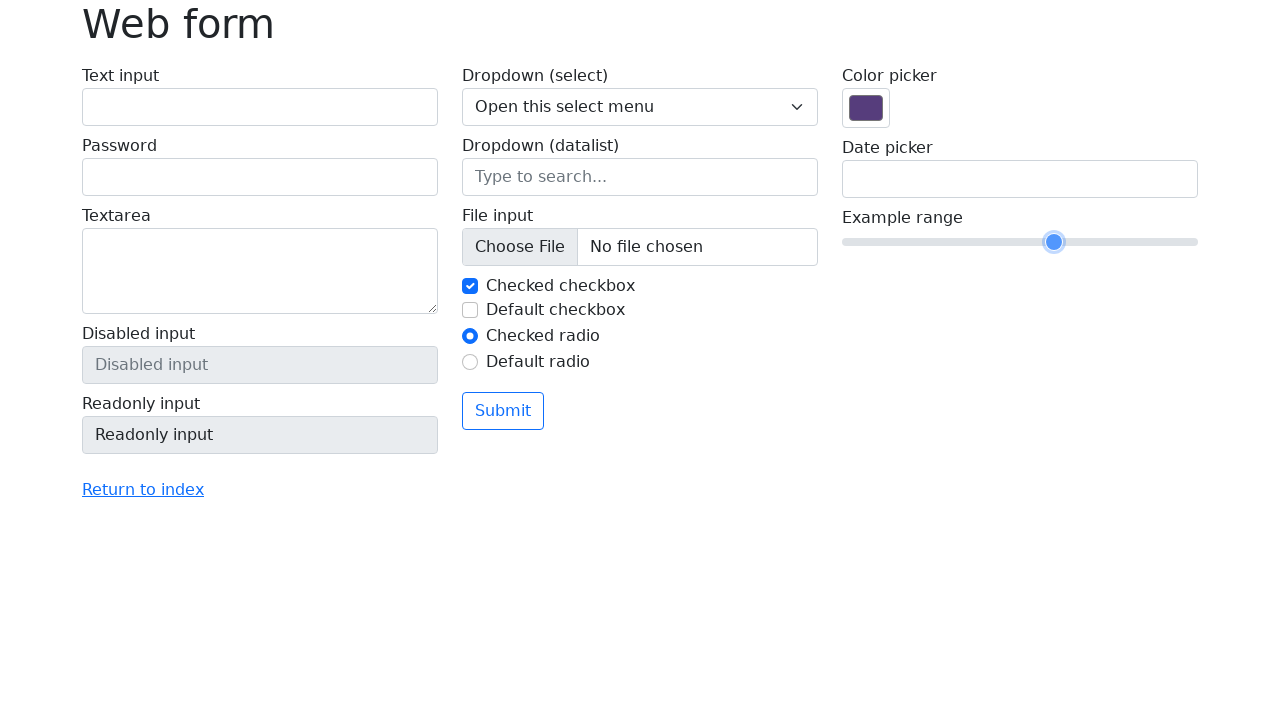

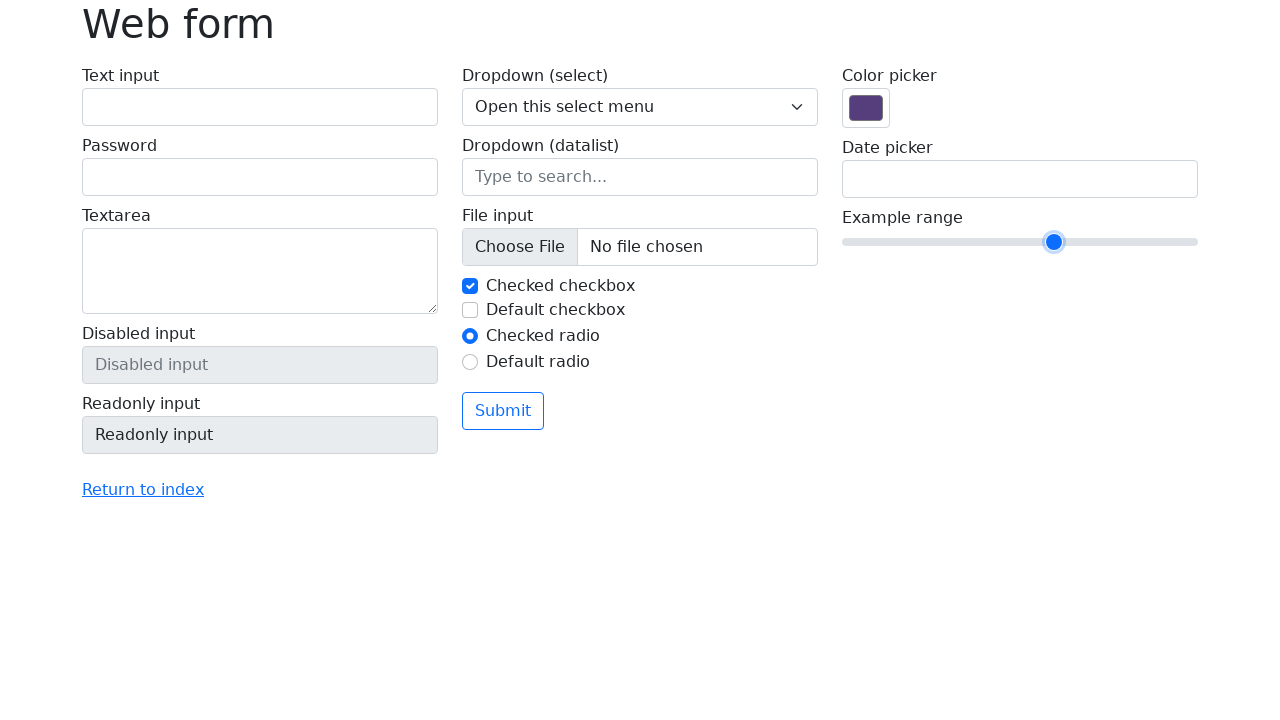